Tests an e-commerce shopping flow by searching for products containing "ber", adding items to cart, proceeding to checkout, applying a promo code, and verifying the discount is applied correctly.

Starting URL: https://rahulshettyacademy.com/seleniumPractise/

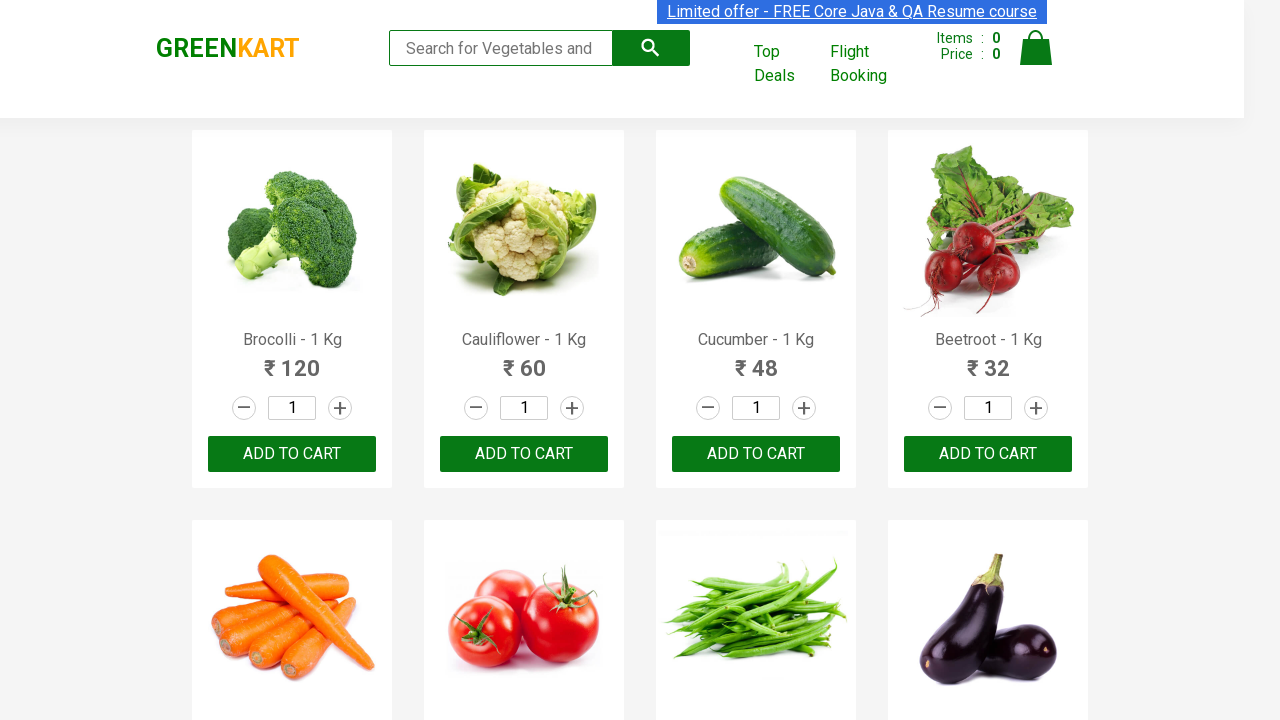

Filled search field with 'ber' to filter products on input[type='search']
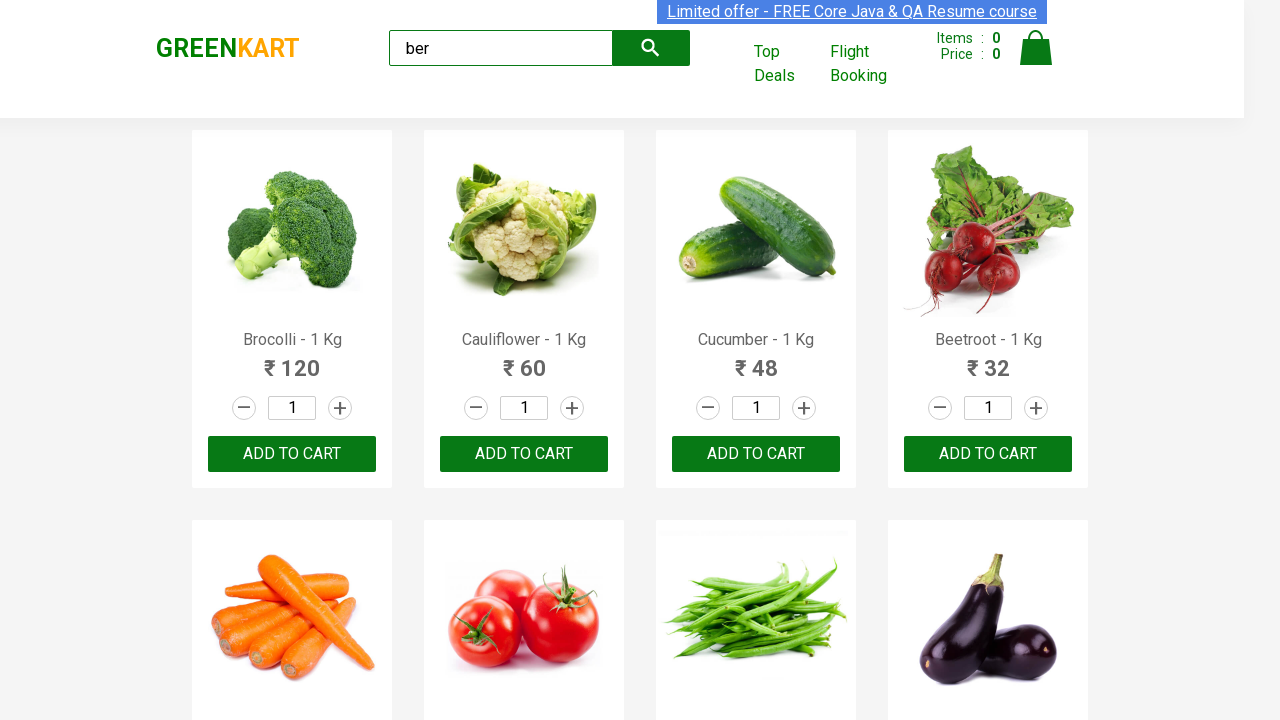

Waited for filtered products to load
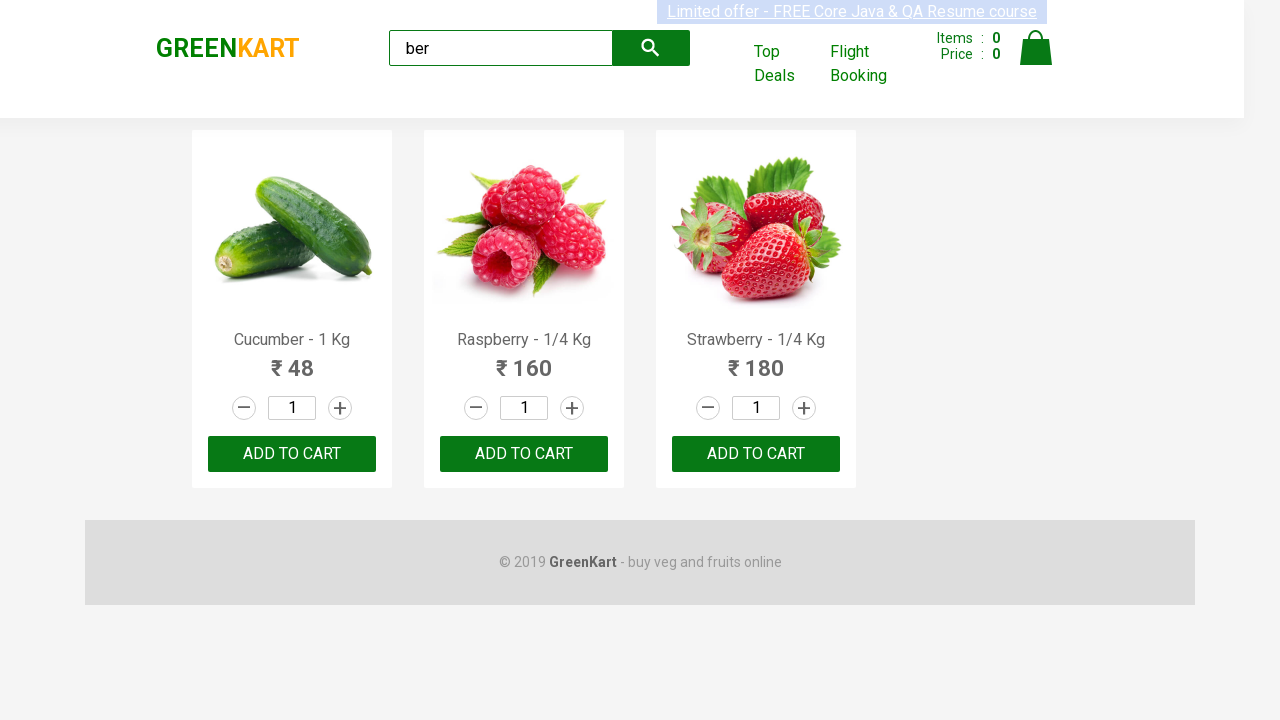

Product list loaded and became visible
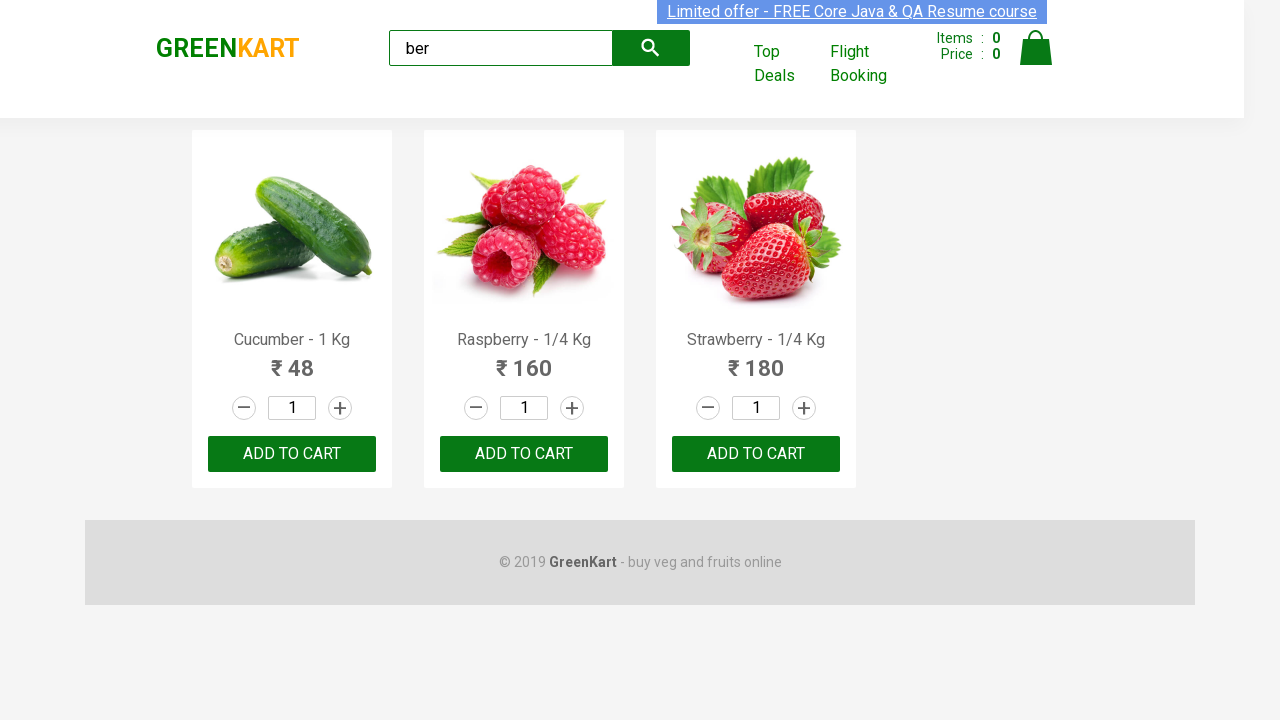

Found 3 'ADD TO CART' buttons
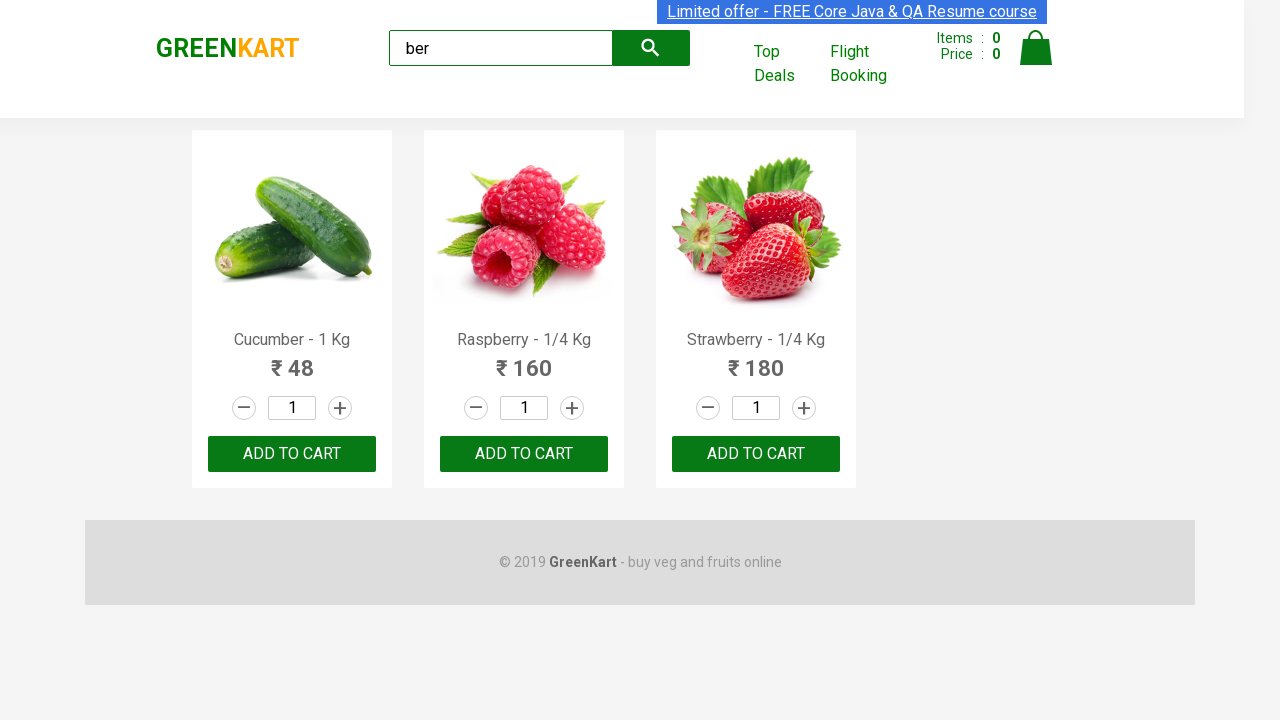

Clicked 'ADD TO CART' button 1 of 3 at (292, 454) on div.product-action button >> nth=0
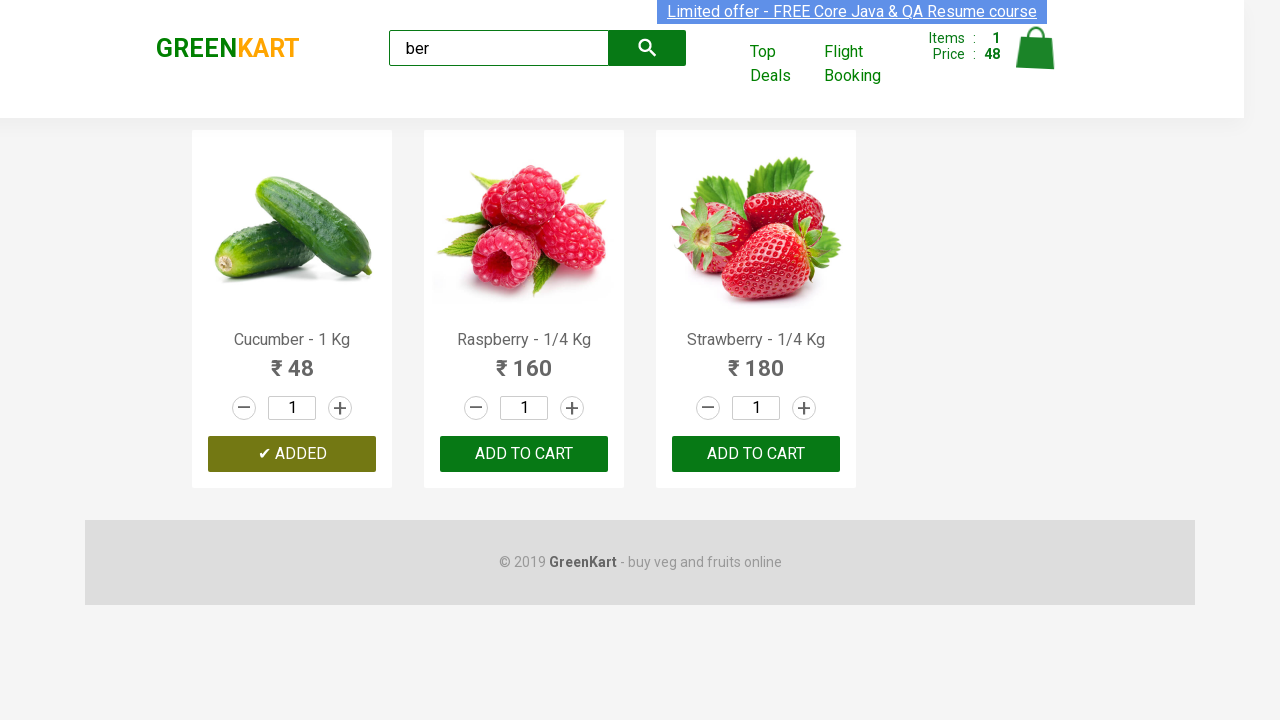

Waited for product 1 to be added to cart
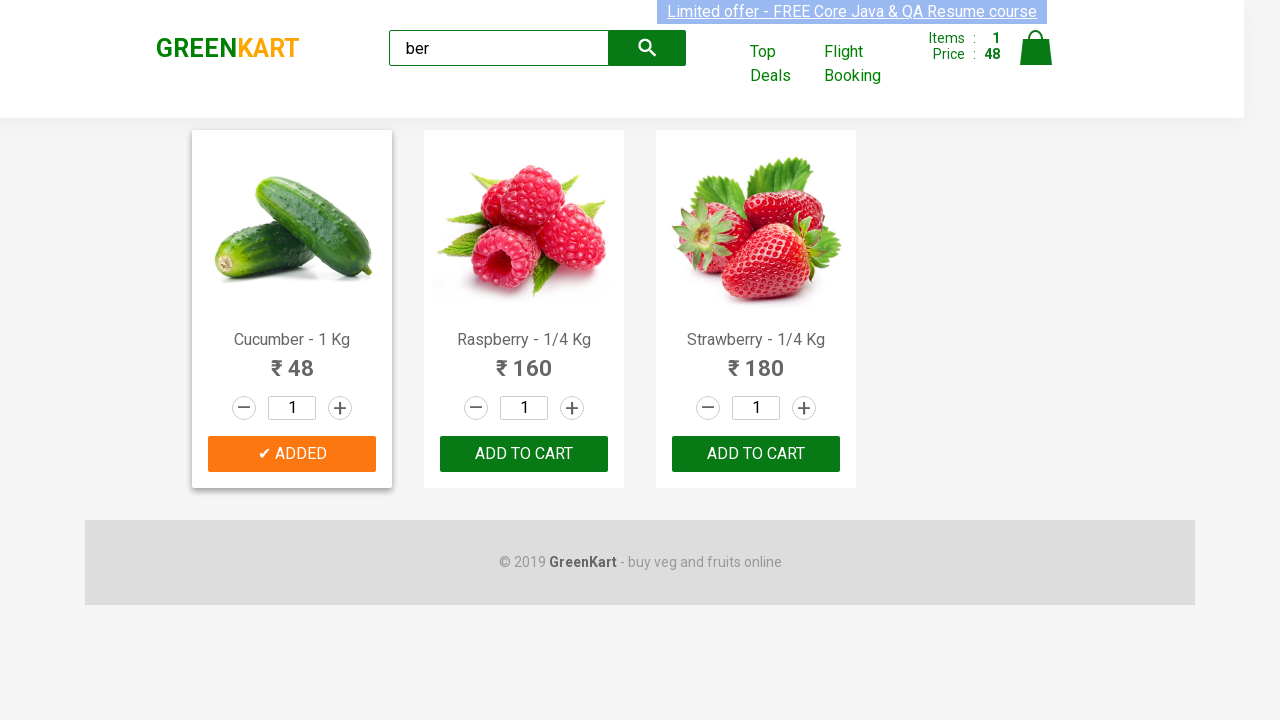

Clicked 'ADD TO CART' button 2 of 3 at (524, 454) on div.product-action button >> nth=1
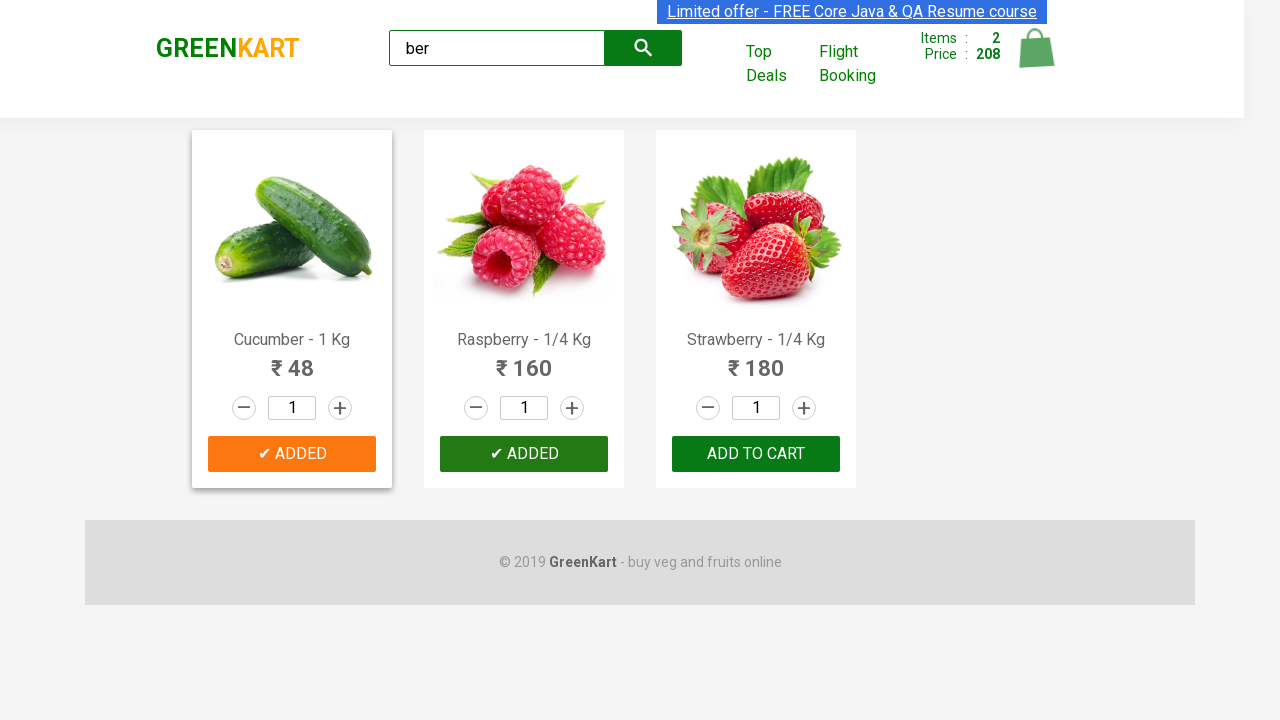

Waited for product 2 to be added to cart
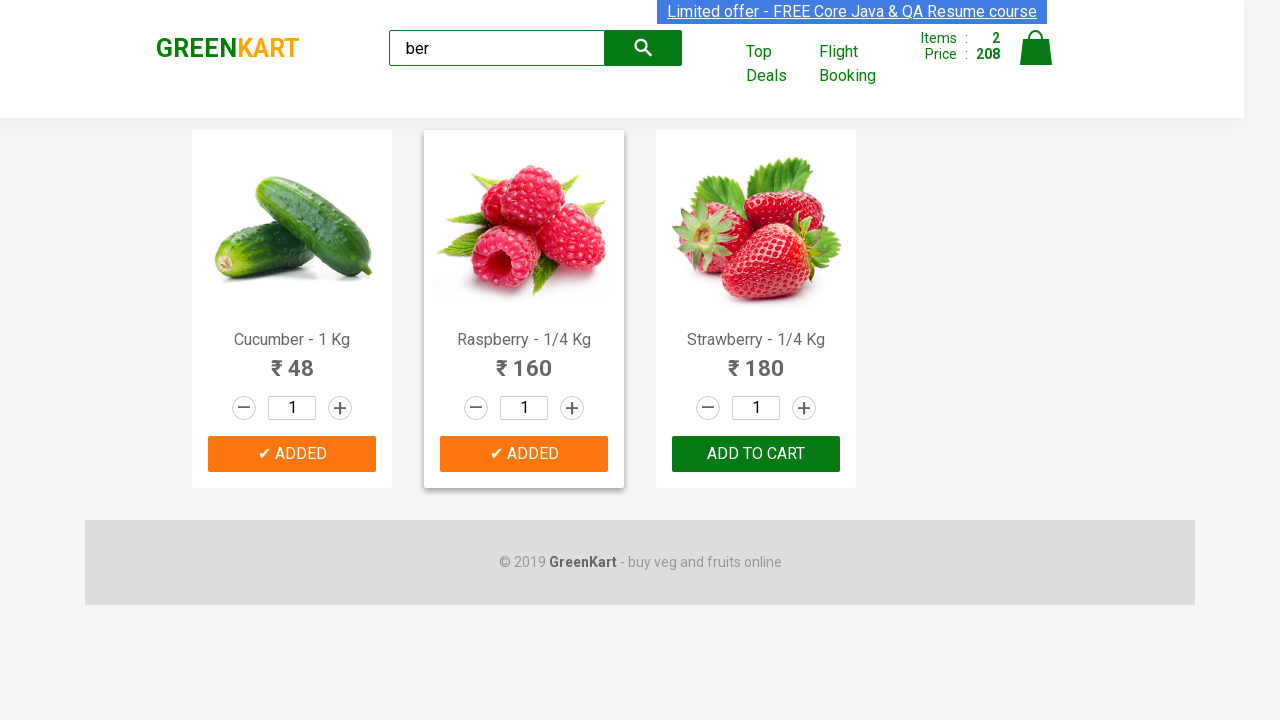

Clicked 'ADD TO CART' button 3 of 3 at (756, 454) on div.product-action button >> nth=2
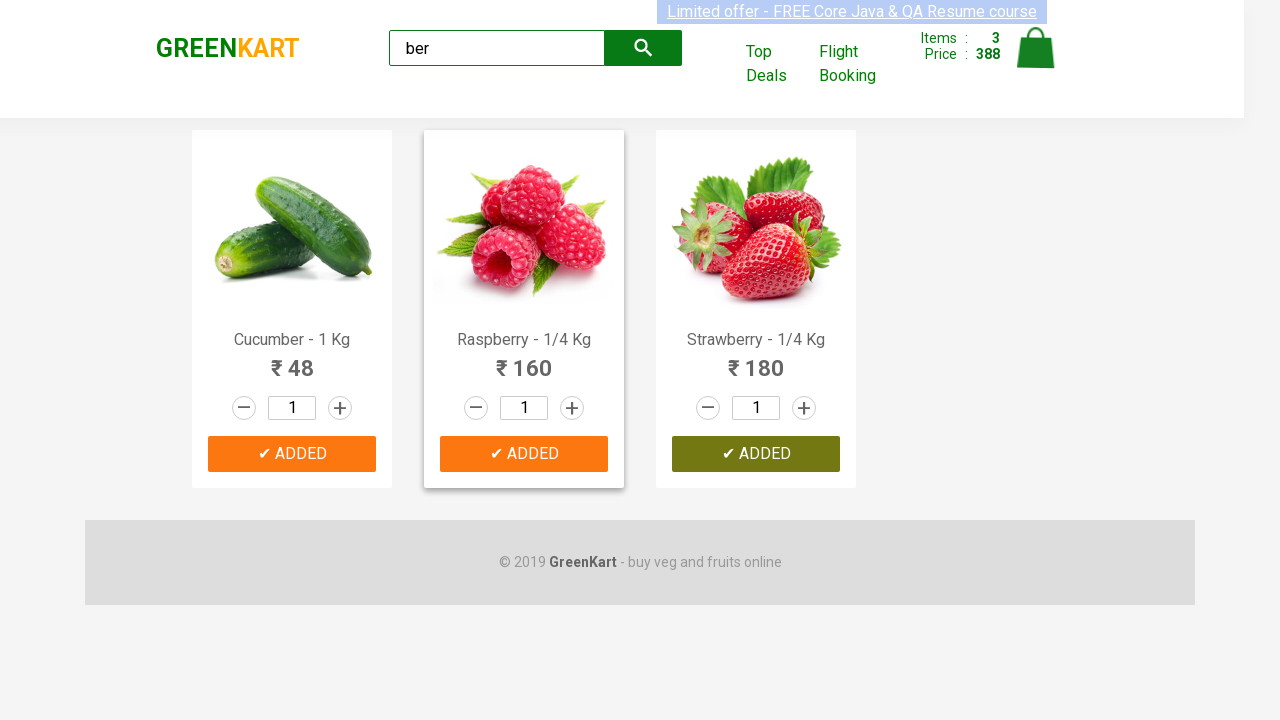

Waited for product 3 to be added to cart
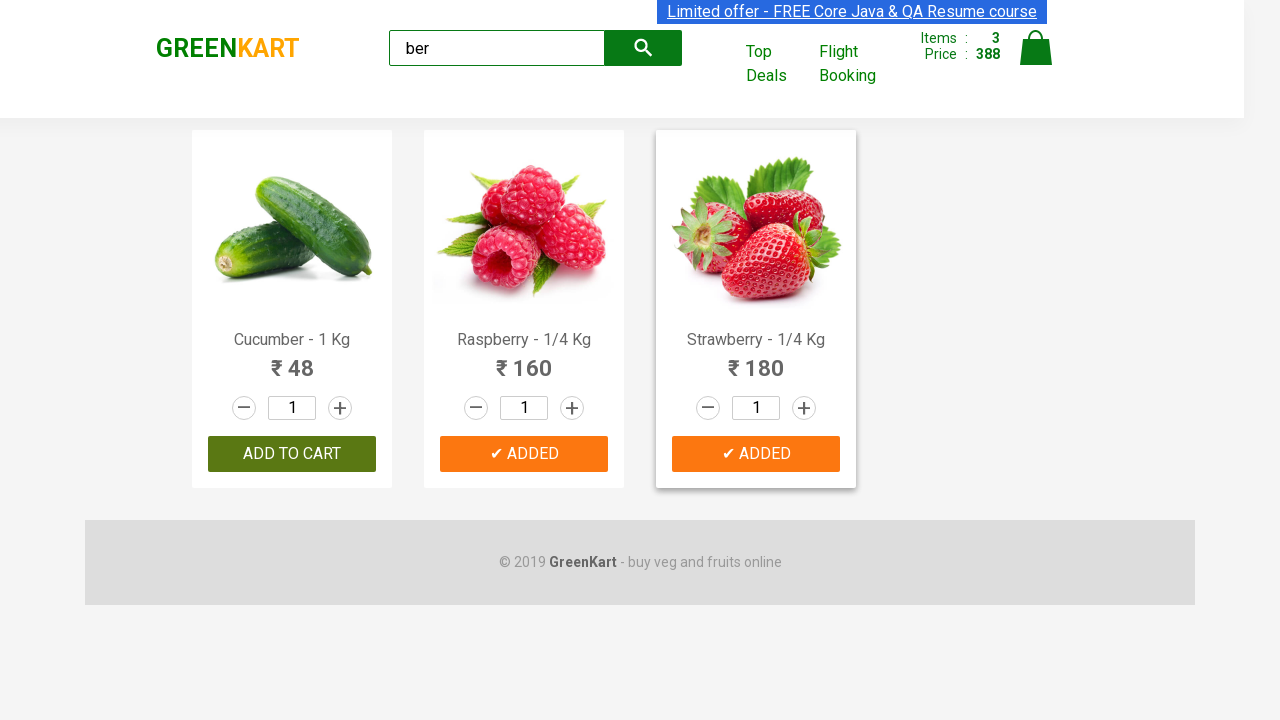

Clicked on cart icon to view shopping cart at (1036, 59) on a.cart-icon
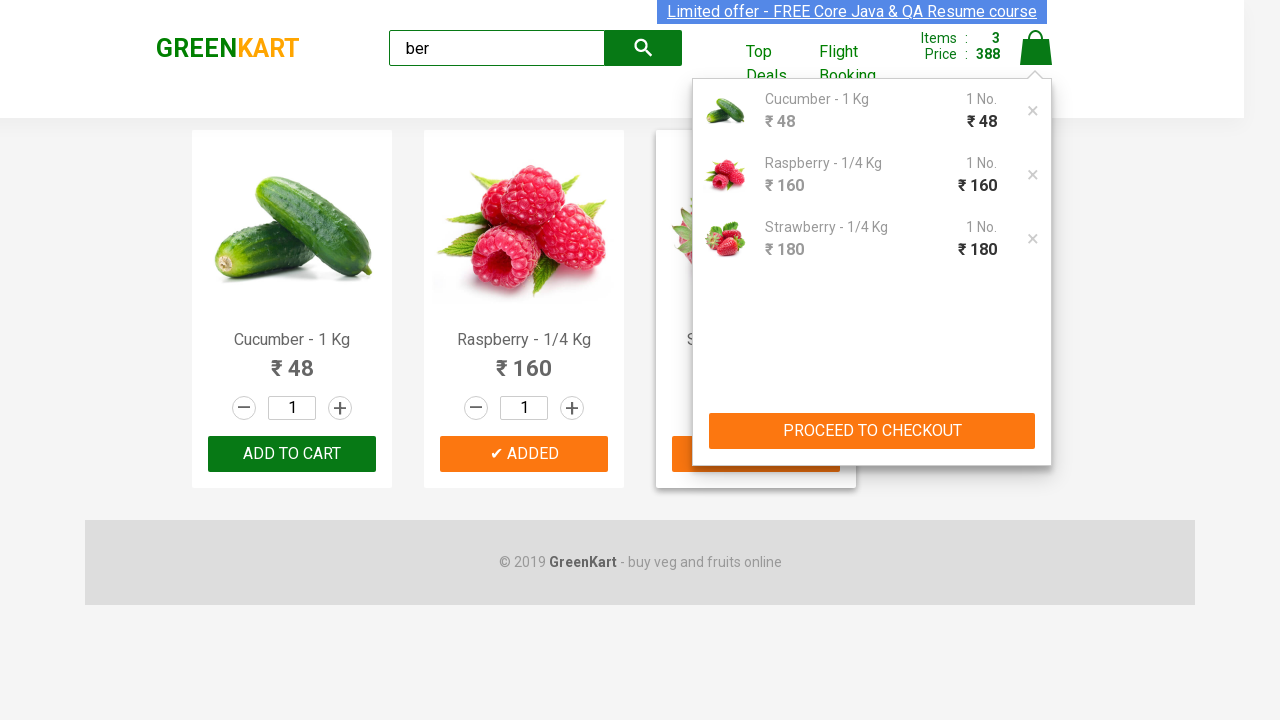

Clicked 'PROCEED TO CHECKOUT' button at (872, 431) on button:has-text('PROCEED TO CHECKOUT')
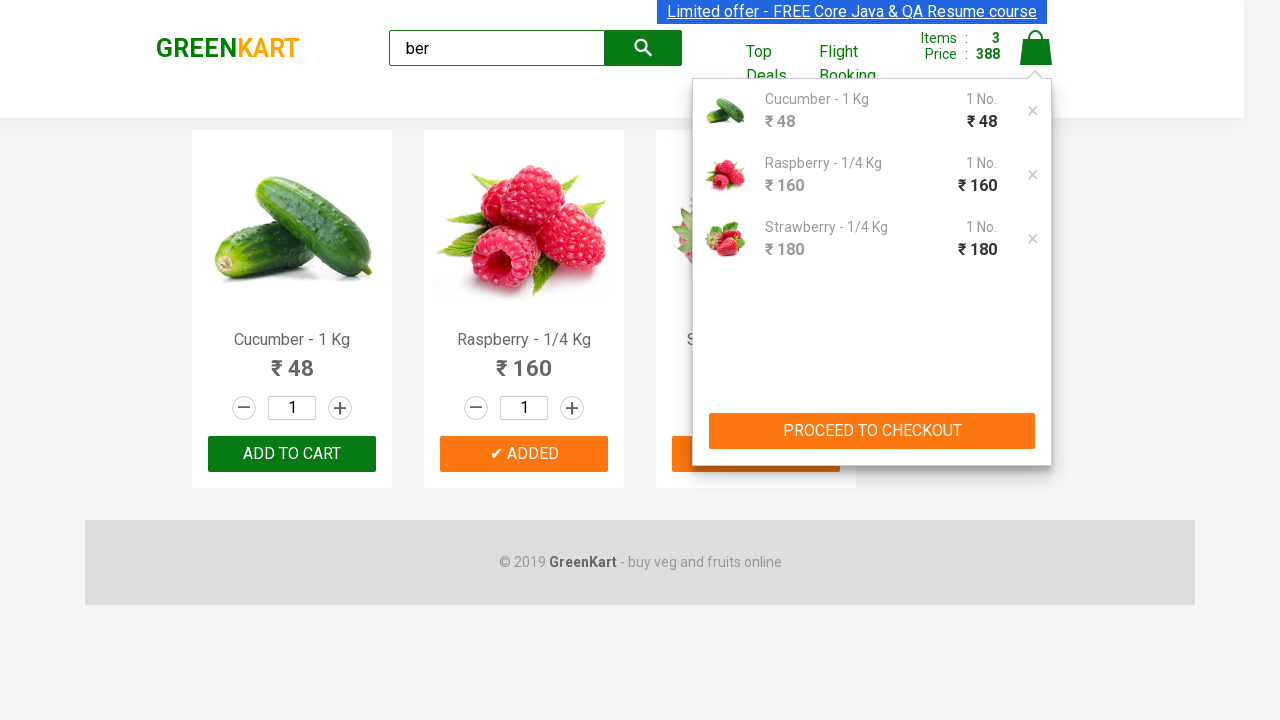

Checkout page loaded with product details
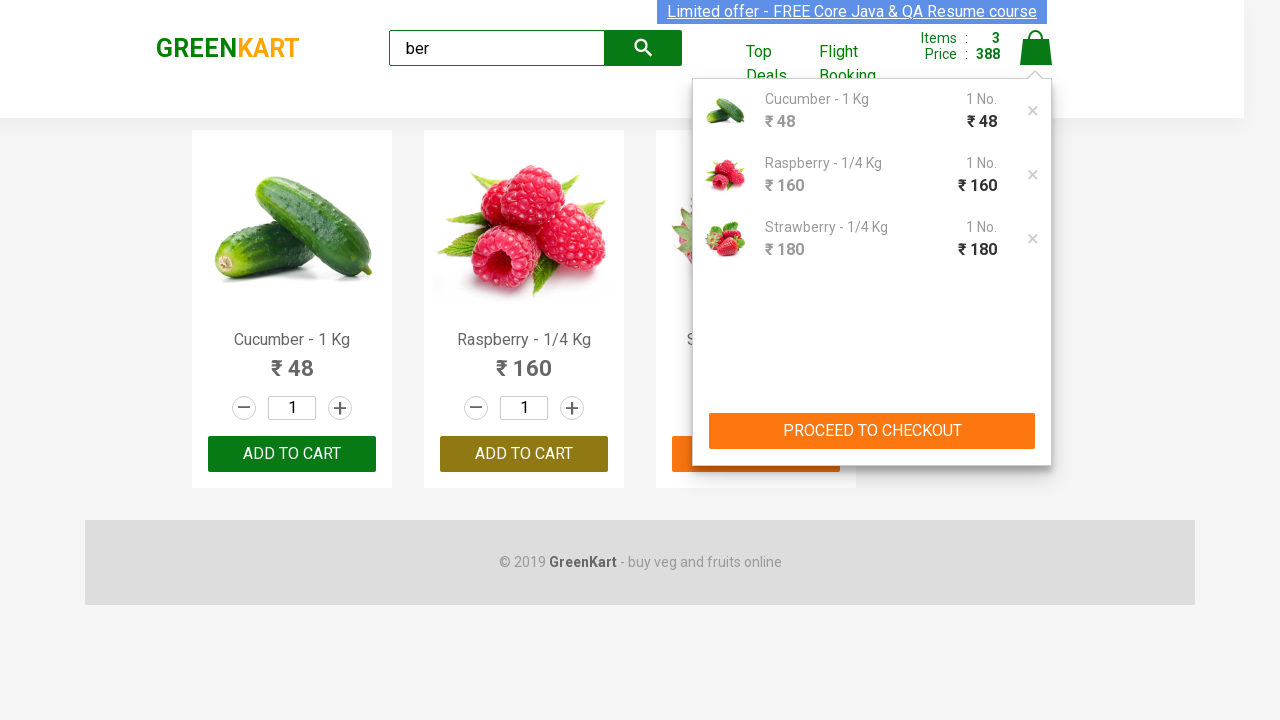

Entered promo code 'rahulshettyacademy' on input.promoCode
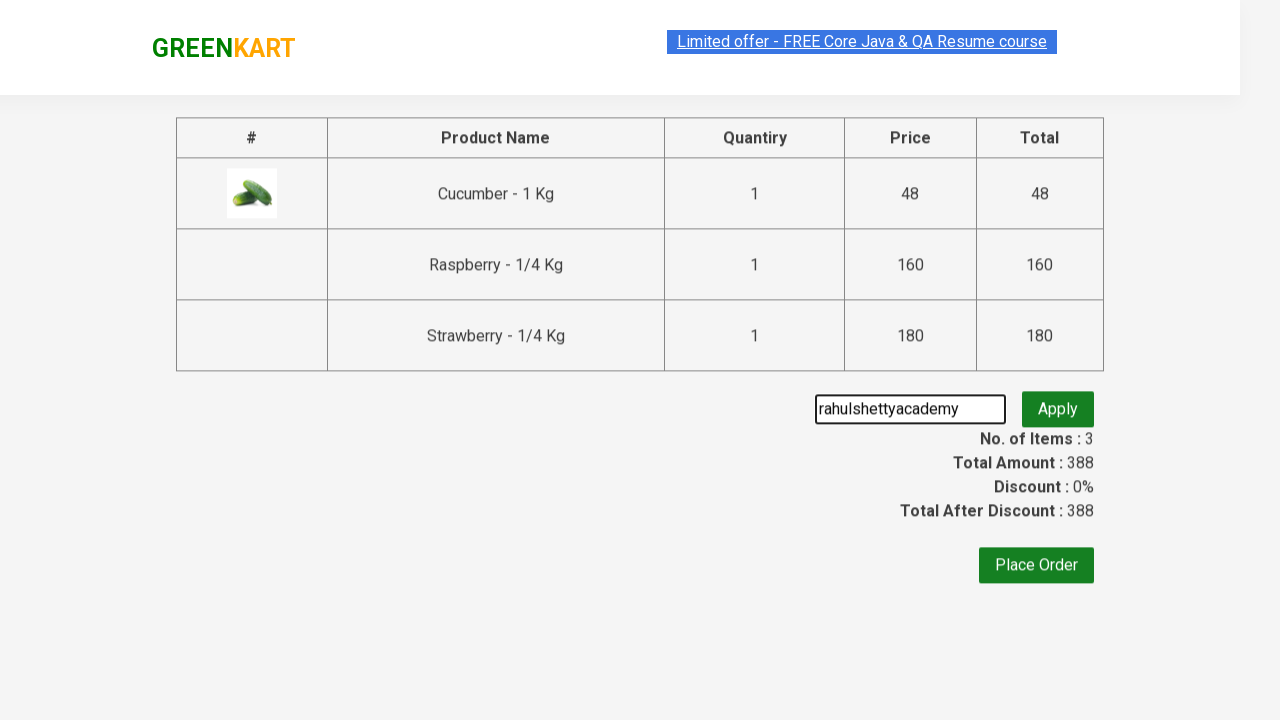

Clicked 'Apply' button to apply promo code at (1058, 406) on button.promoBtn
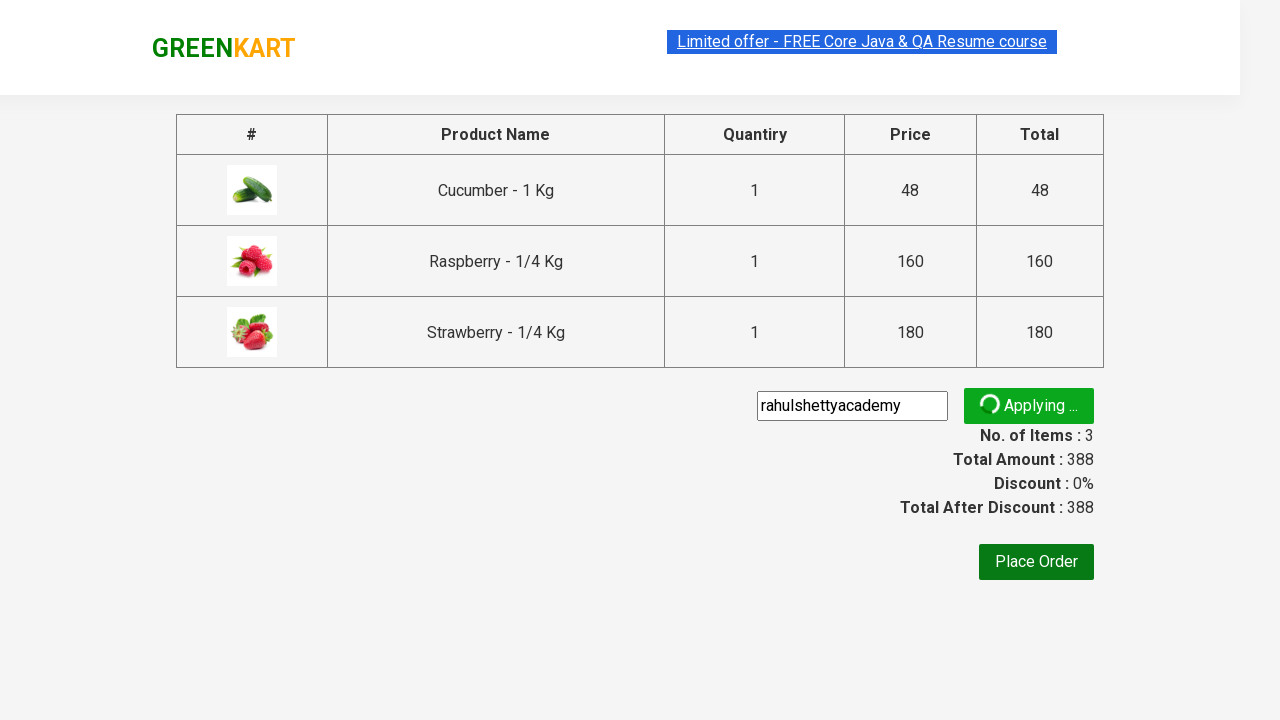

Promo info message appeared
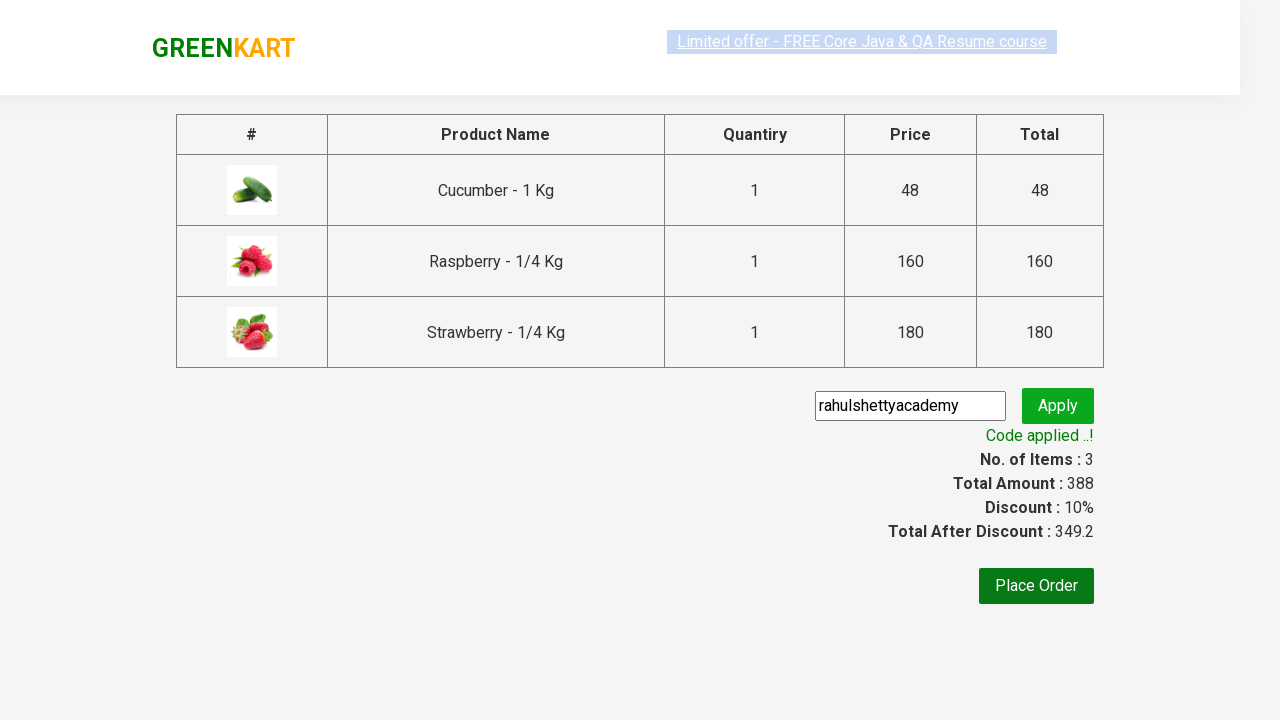

Retrieved promo message: 'Code applied ..!'
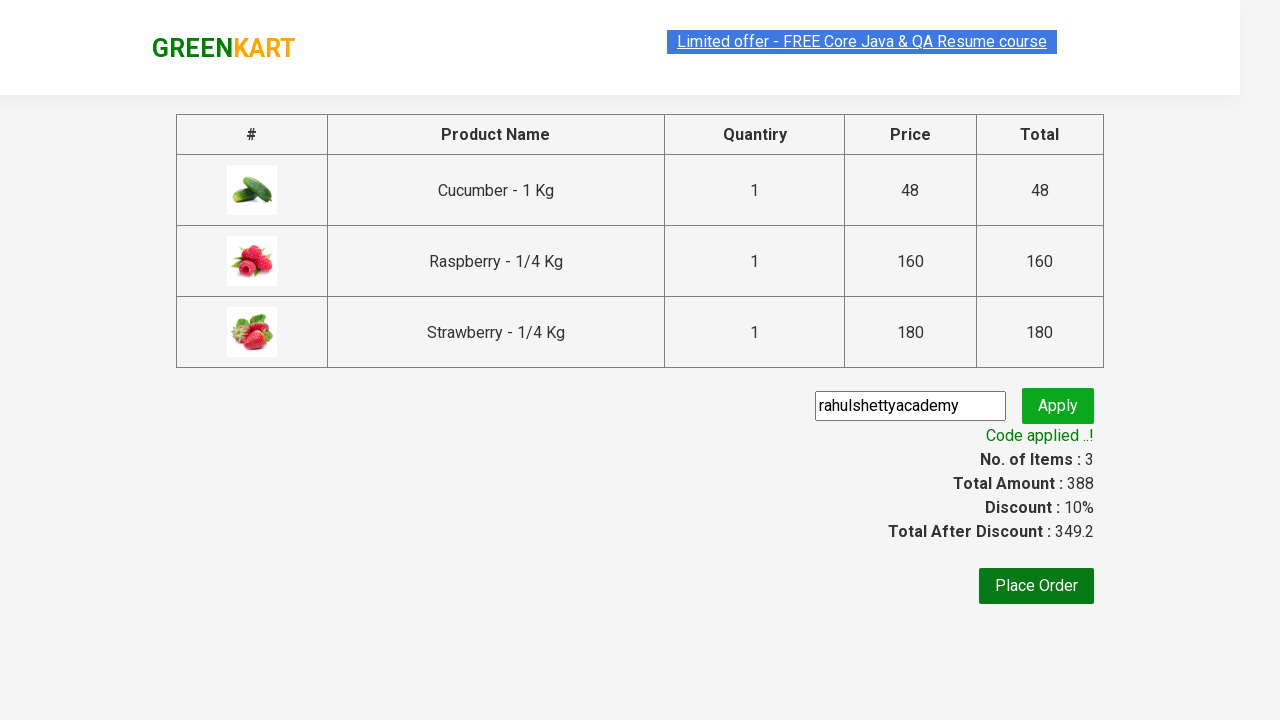

Verified that promo code was successfully applied
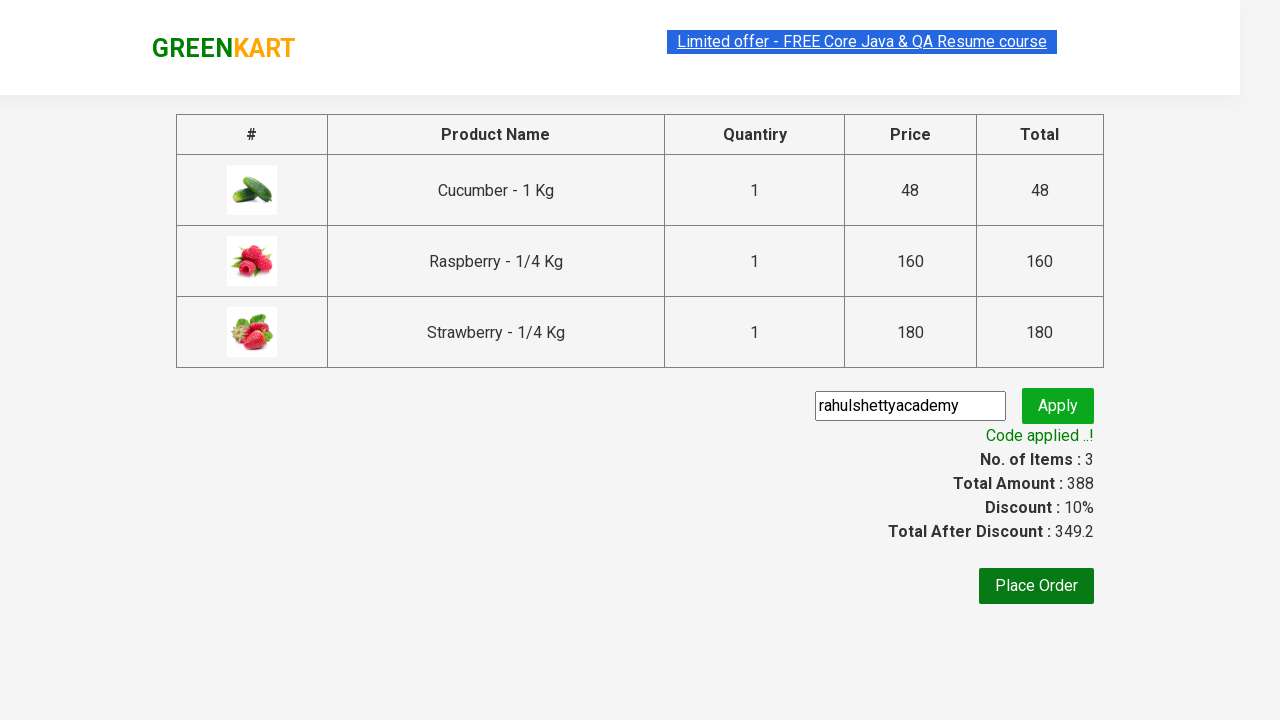

Discount amount is displayed on checkout page
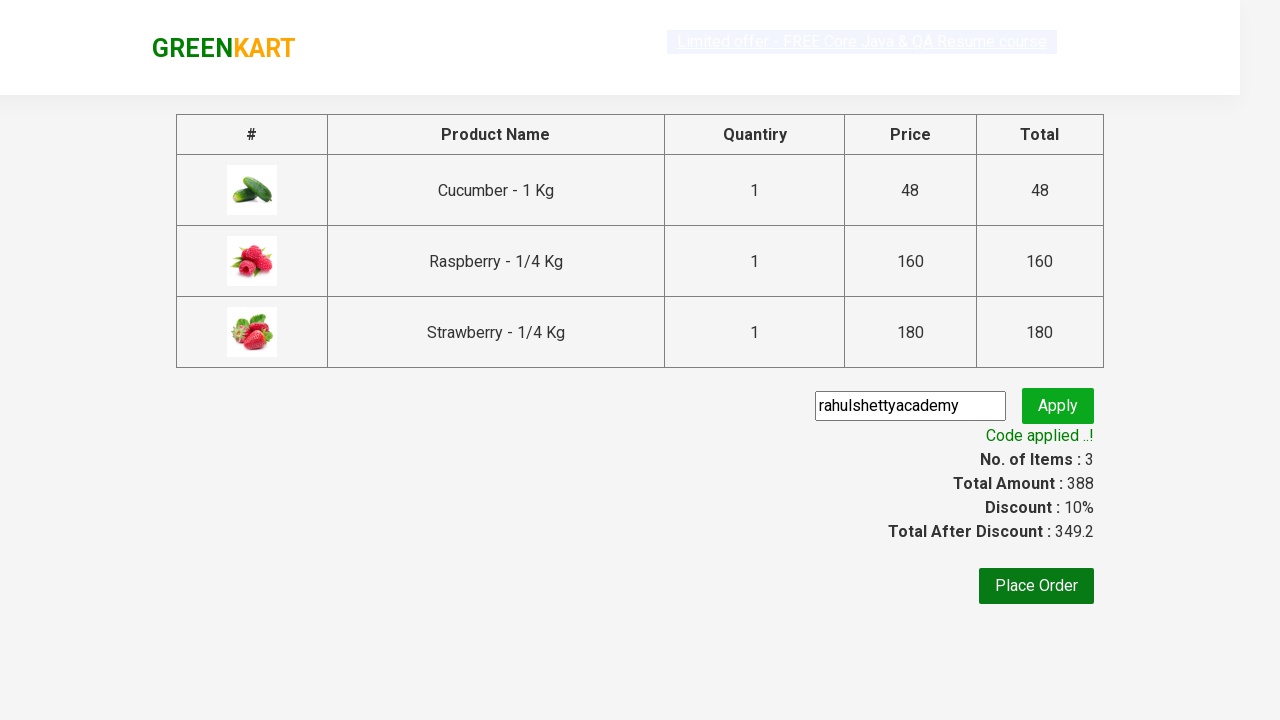

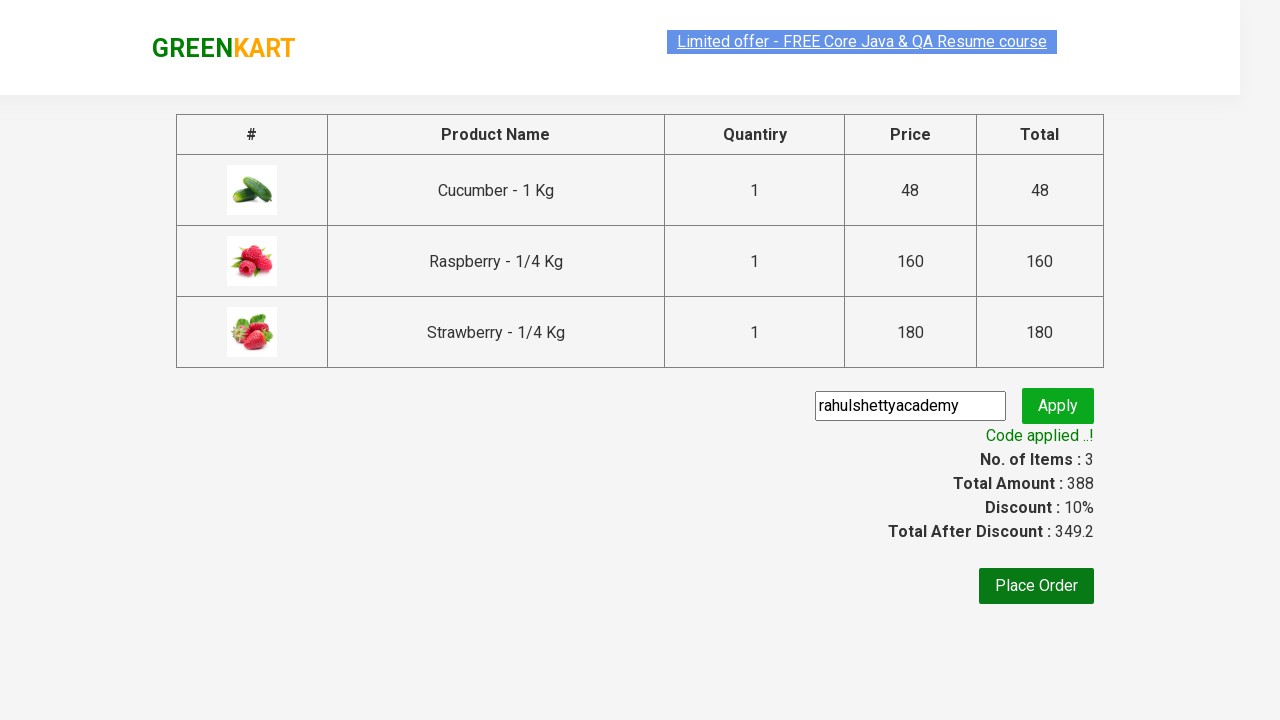